Tests the hide header functionality by clicking hide button and verifying header becomes hidden

Starting URL: https://demo.prestashop.com/#/en/front

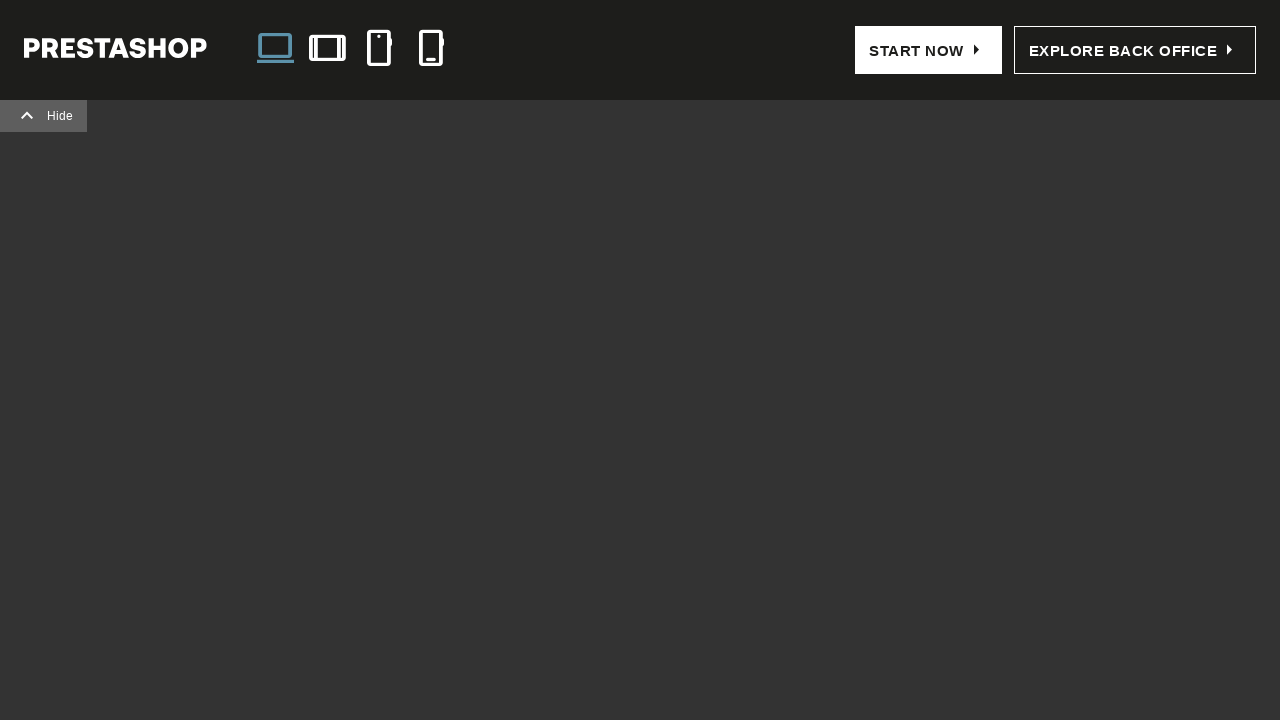

Verified header is initially visible
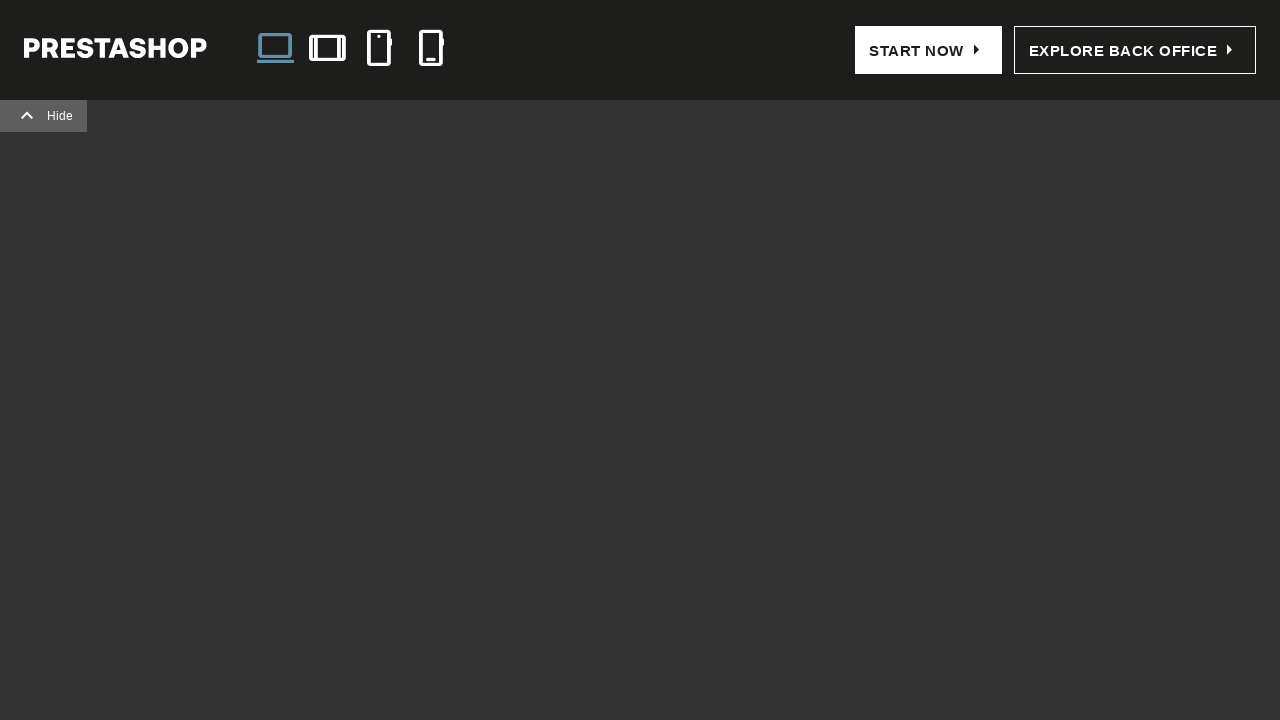

Clicked hide header button at (60, 116) on span:has-text('Hide header'), .hide-header, [data-action='hide-header'] >> nth=0
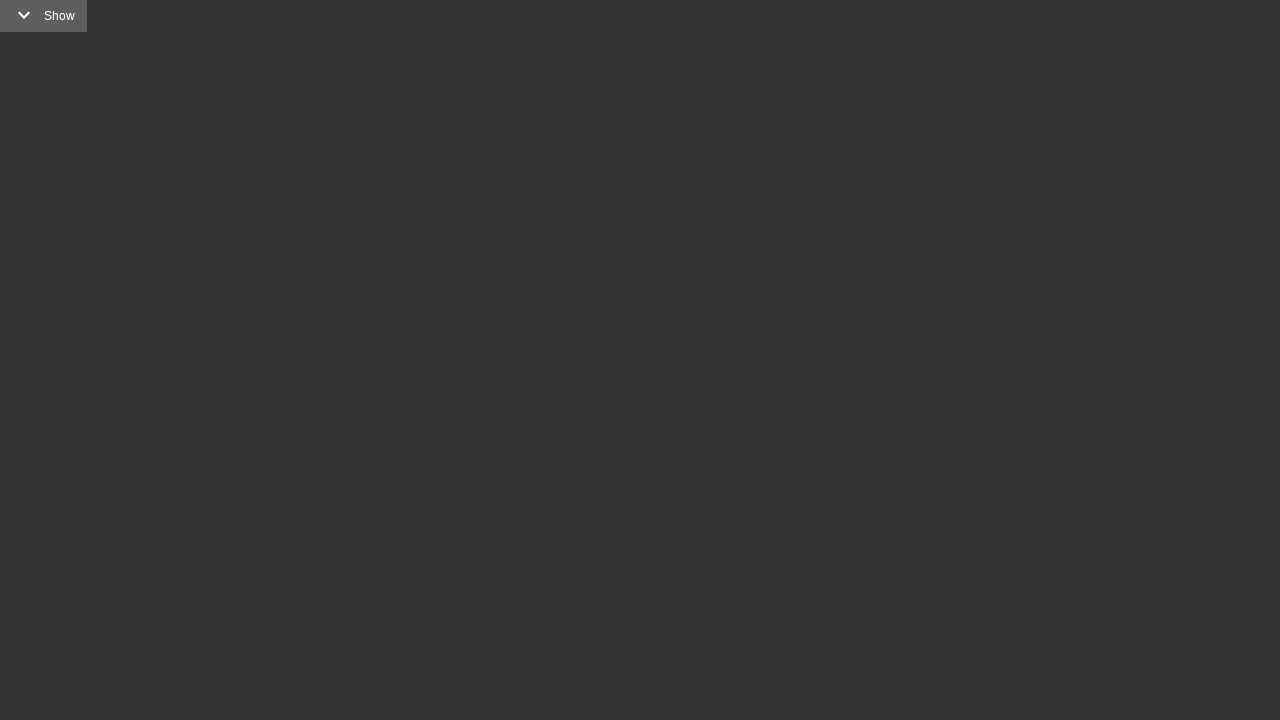

Verified header is now hidden
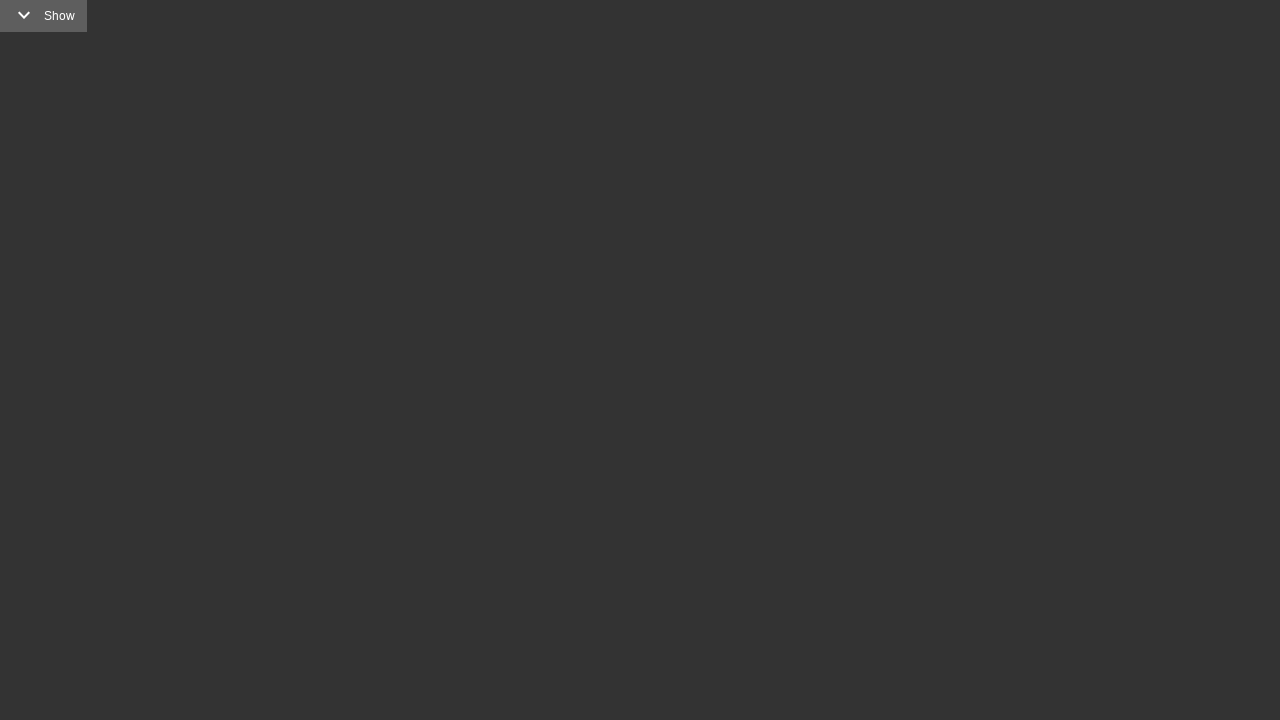

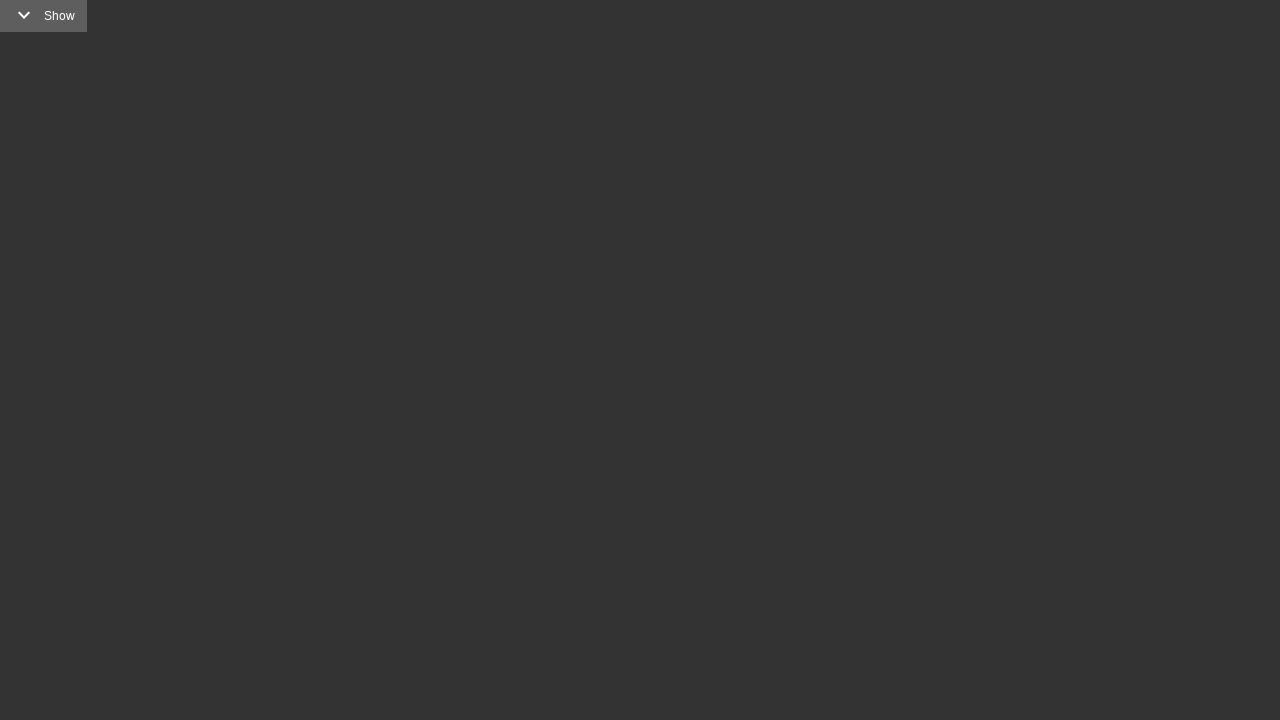